Tests that no radio buttons are selected after clicking the submit button

Starting URL: https://www.selenium.dev/selenium/web/ajaxy_page.html

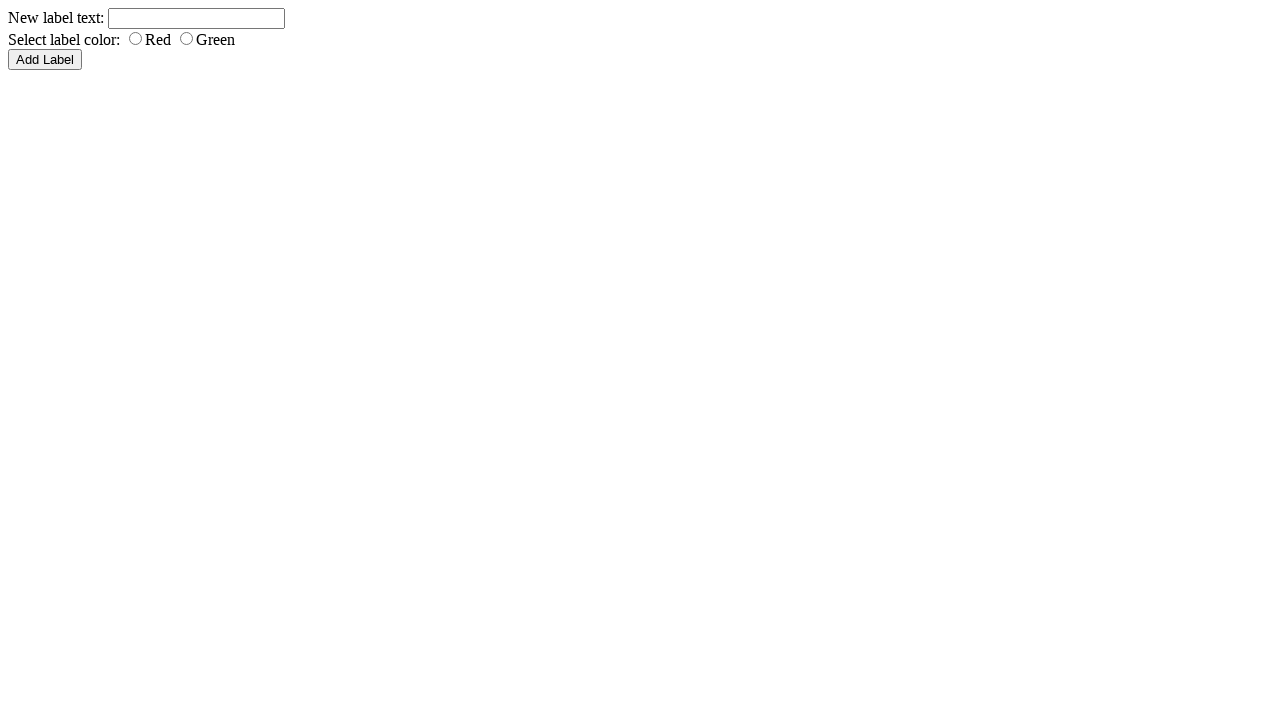

Clicked submit button at (45, 60) on input[name='submit']
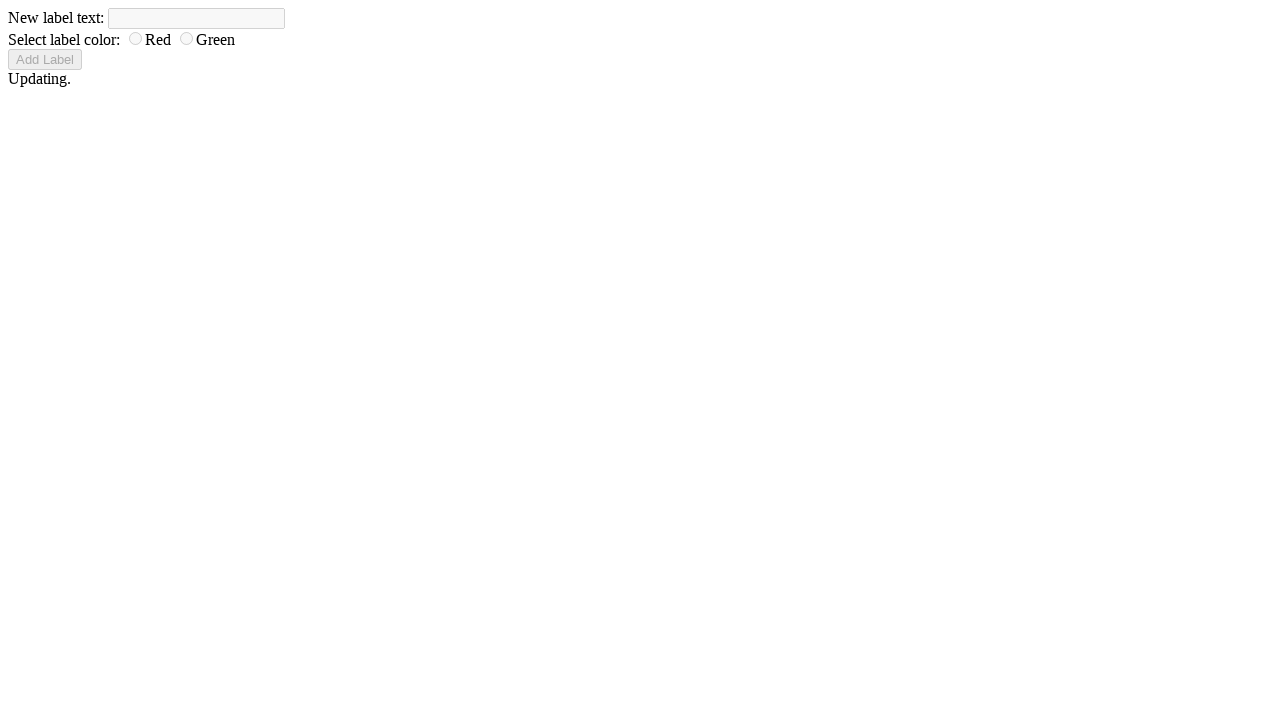

Waited 500ms for page updates
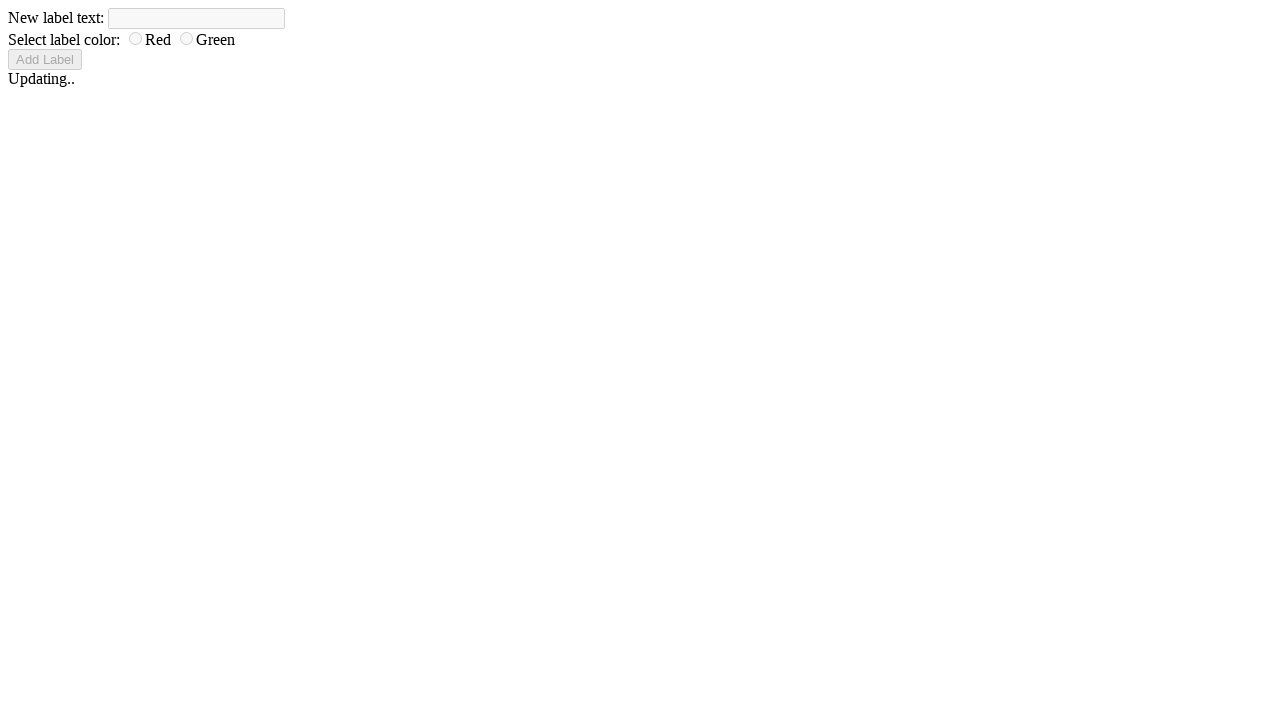

Retrieved all radio button elements
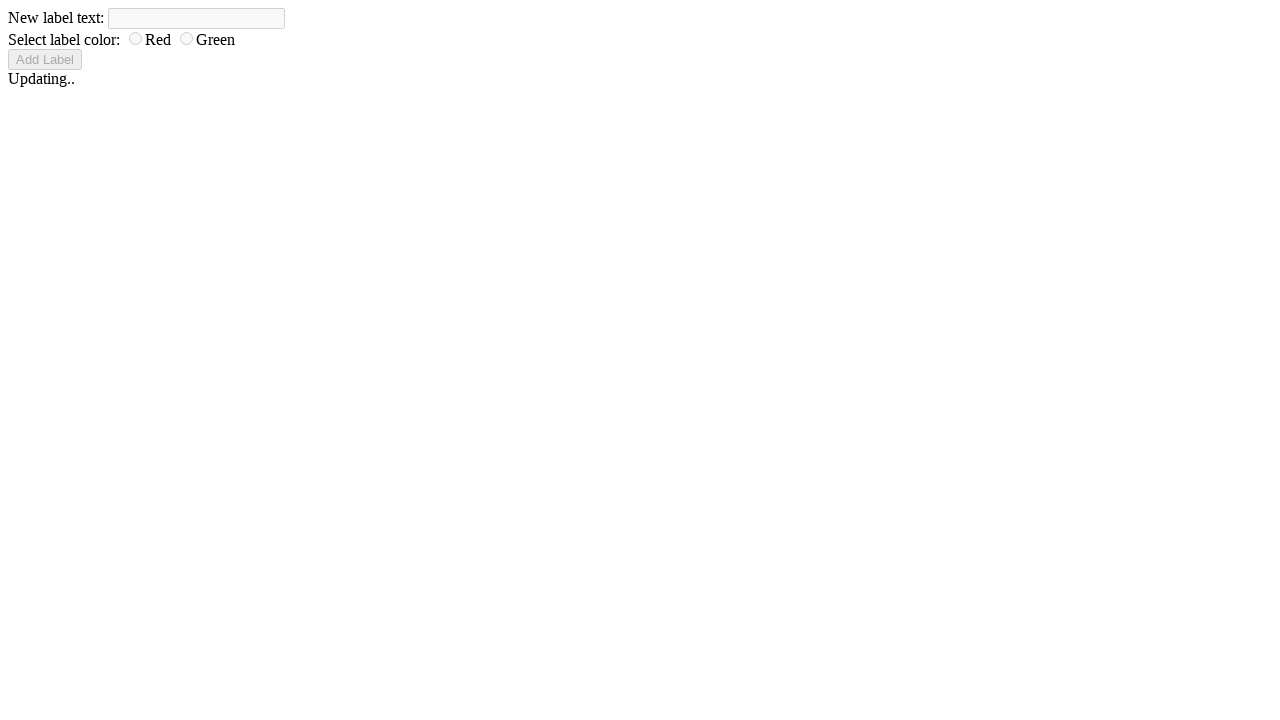

Checked all radio buttons for selection status
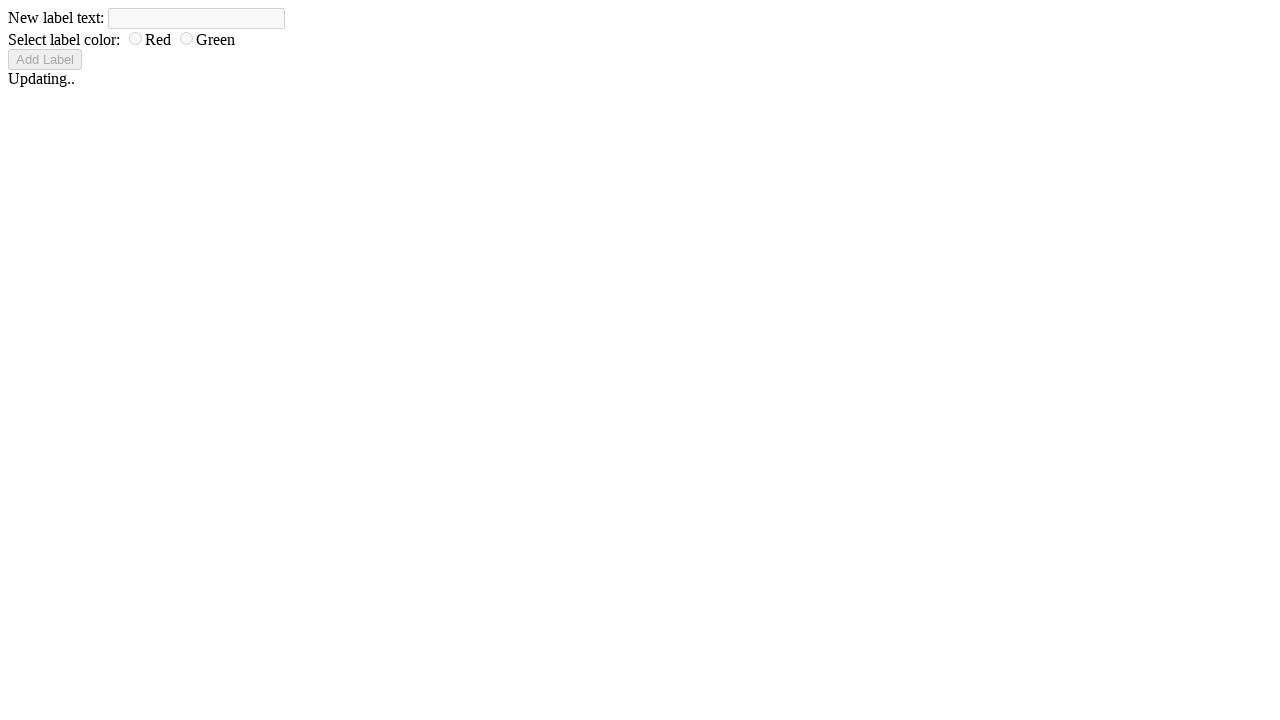

Verified that no radio buttons are selected
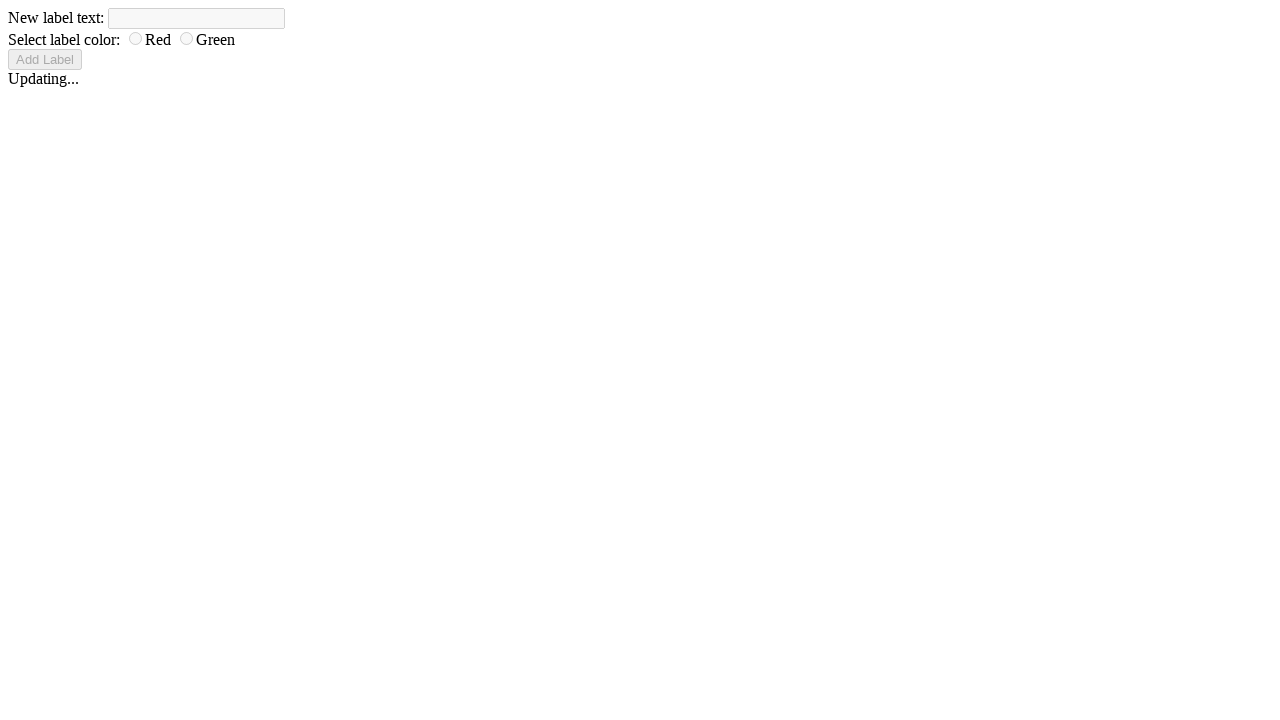

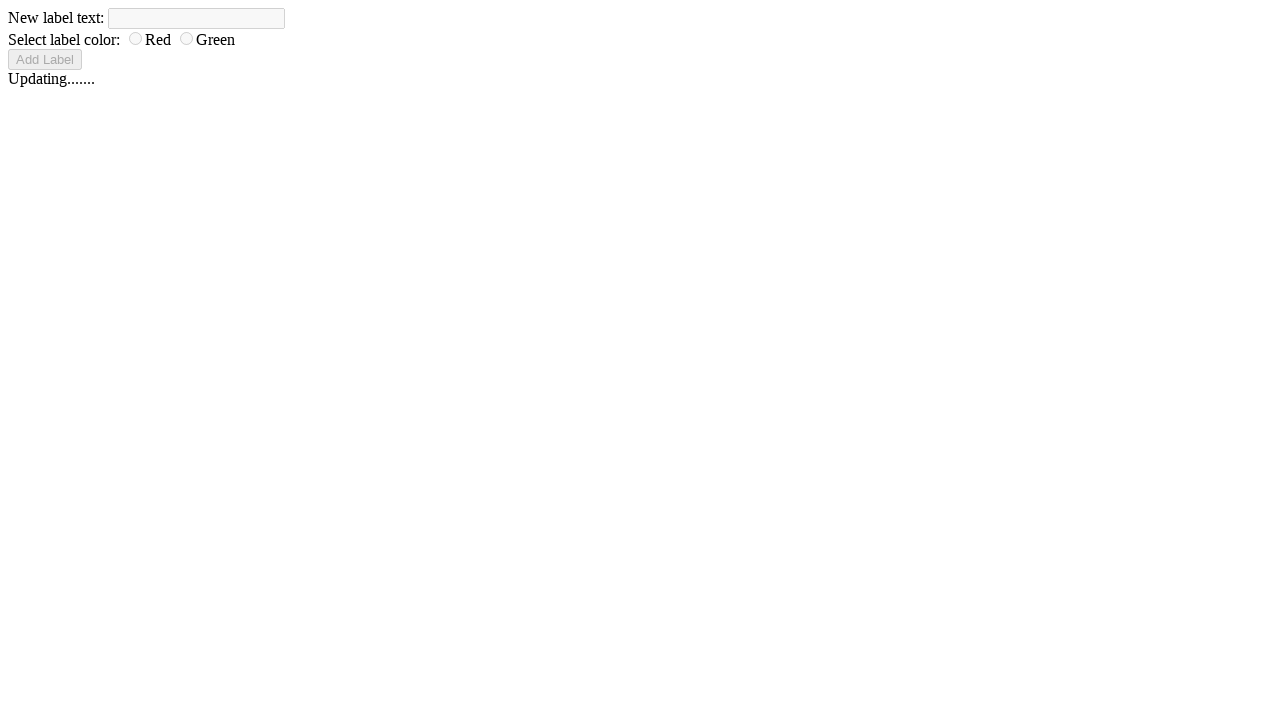